Tests navigation links on JMC Cormick Construction website including Home, Company Profile, Contact, and logo

Starting URL: http://jmccormickconstruction.com/

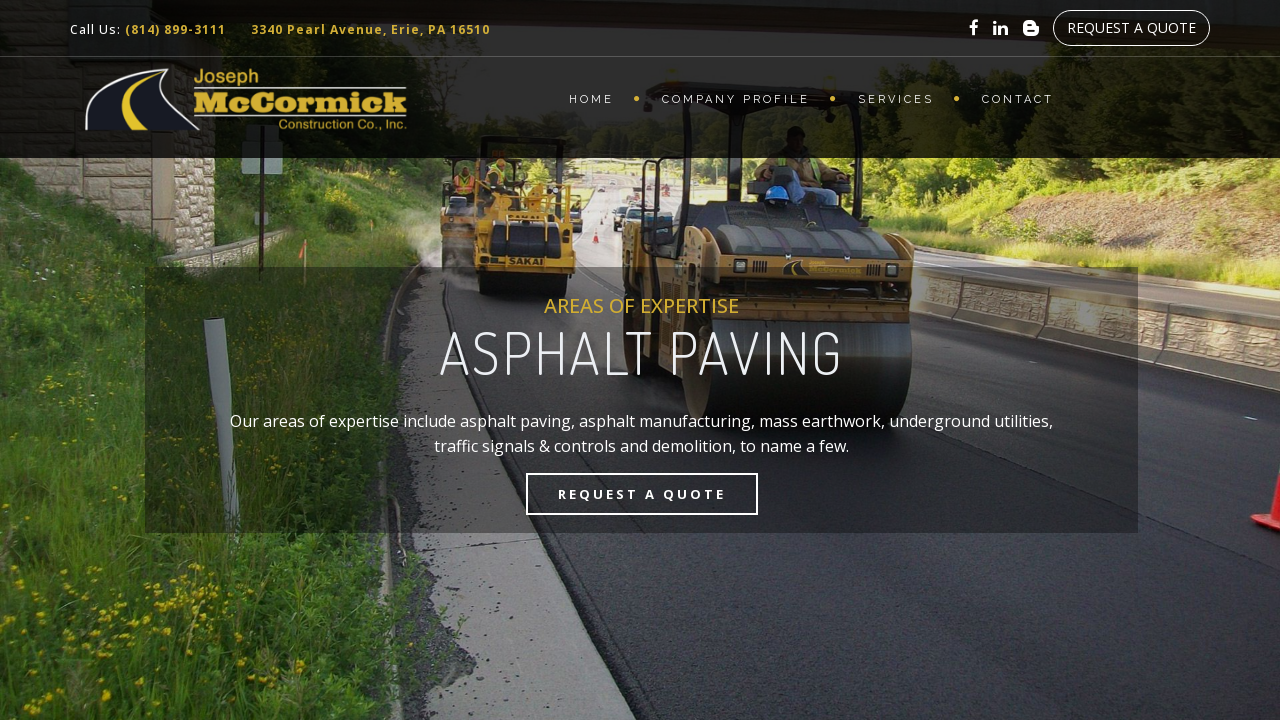

Clicked Home navigation link at (596, 97) on xpath=//a[contains(text(),'Home')]
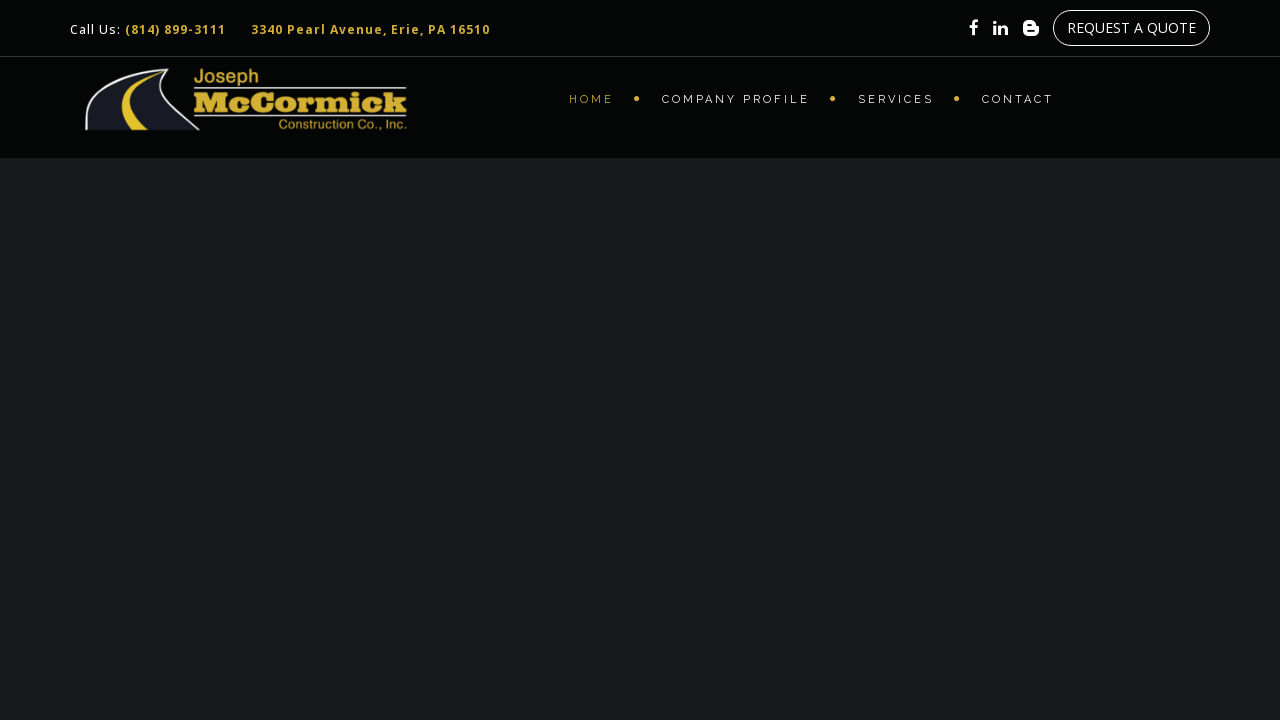

Clicked Company Profile navigation link at (740, 97) on xpath=//a[contains(text(),'Company Profile')]
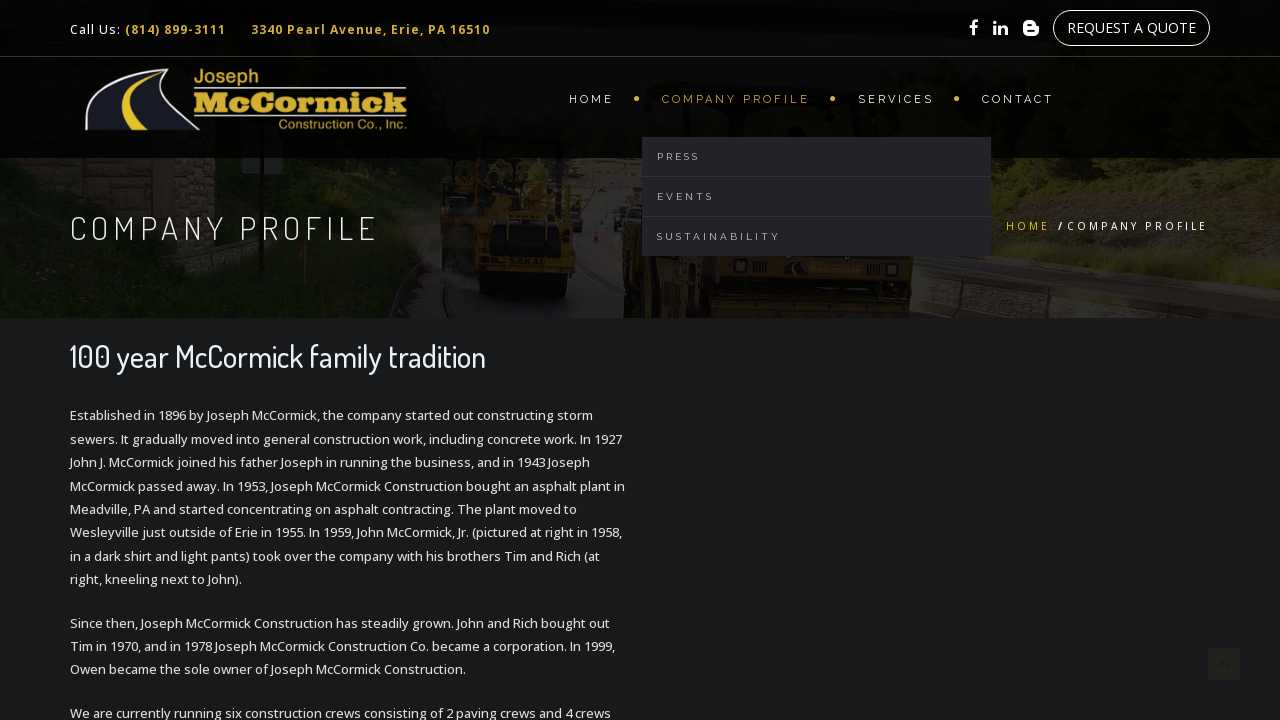

Clicked Contact navigation link at (1008, 97) on xpath=//a[contains(text(),'Contact')]
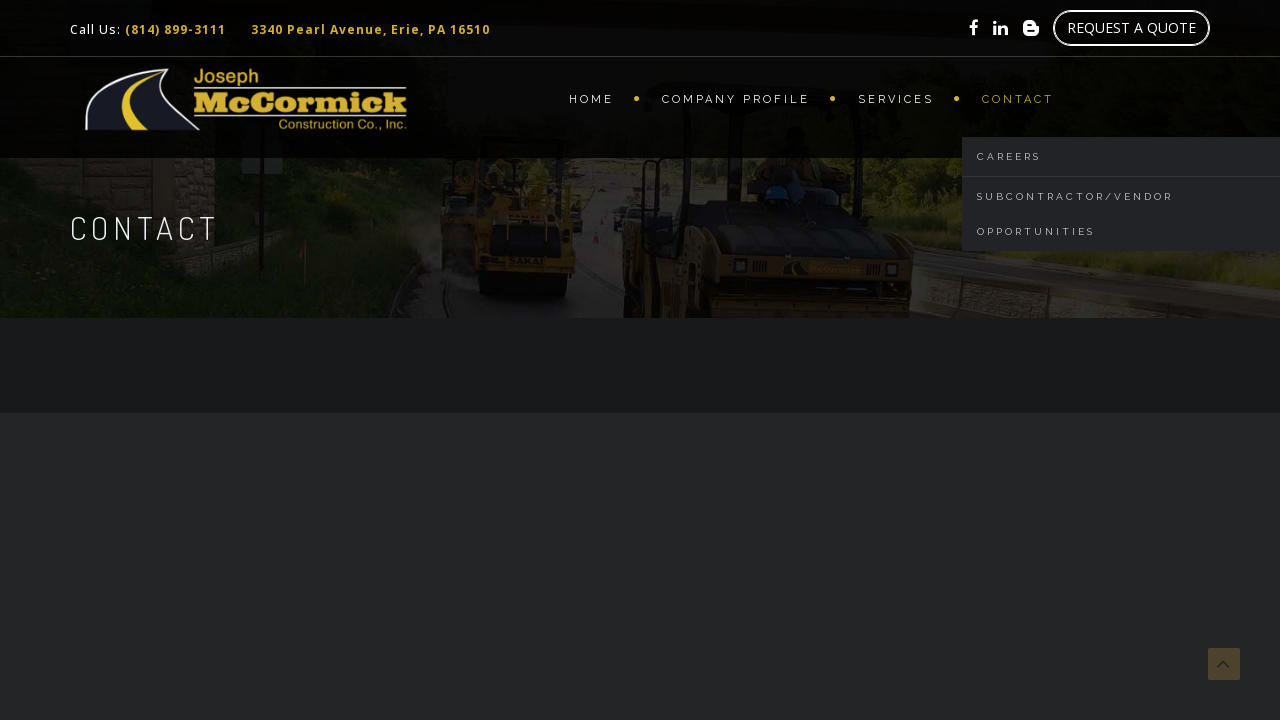

Clicked Home link via title attribute at (596, 97) on xpath=//a[@title='Home']
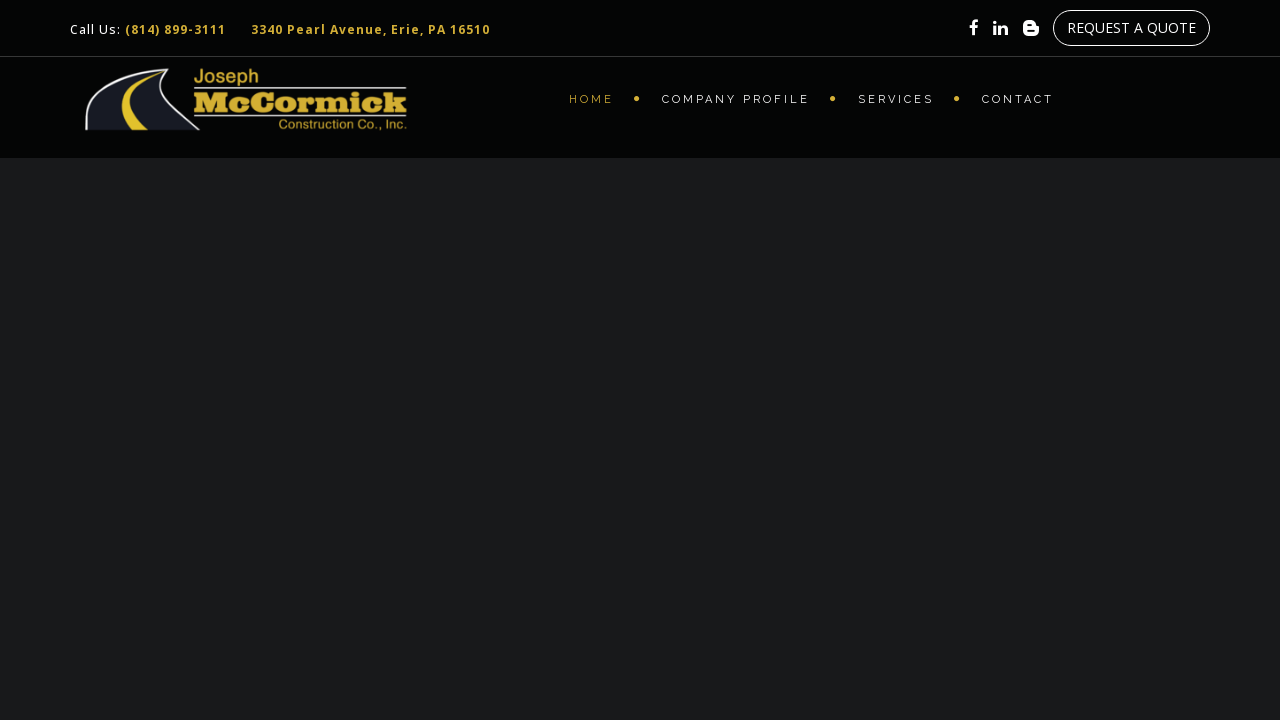

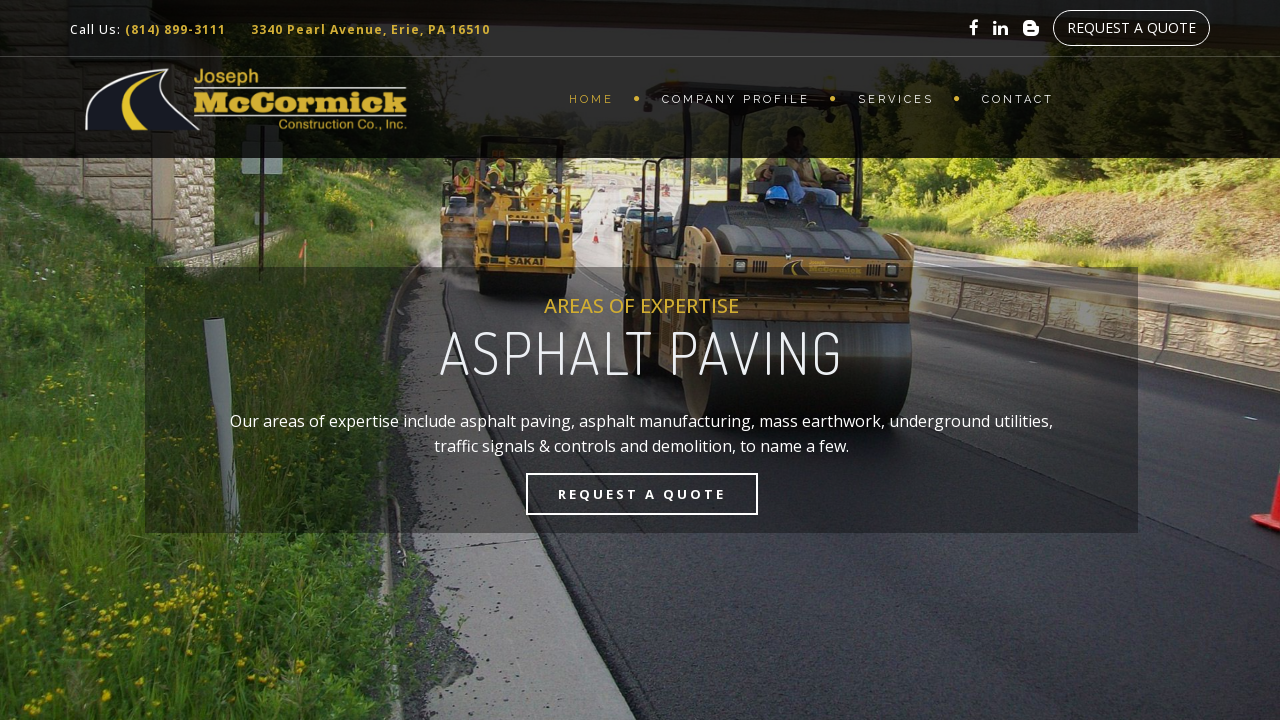